Clicks the Get Started button on WebdriverIO homepage to test focus state

Starting URL: https://webdriver.io/

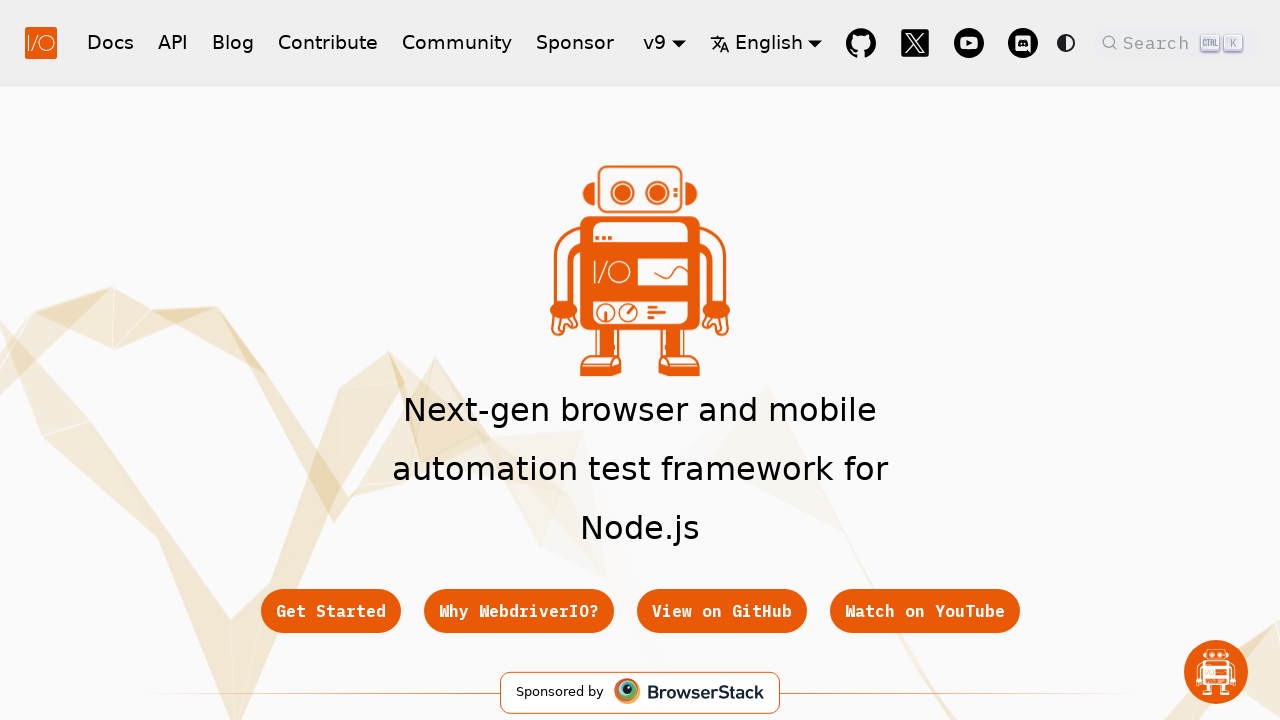

Clicked Get Started button on WebdriverIO homepage at (330, 611) on .button[href="/docs/gettingstarted"]
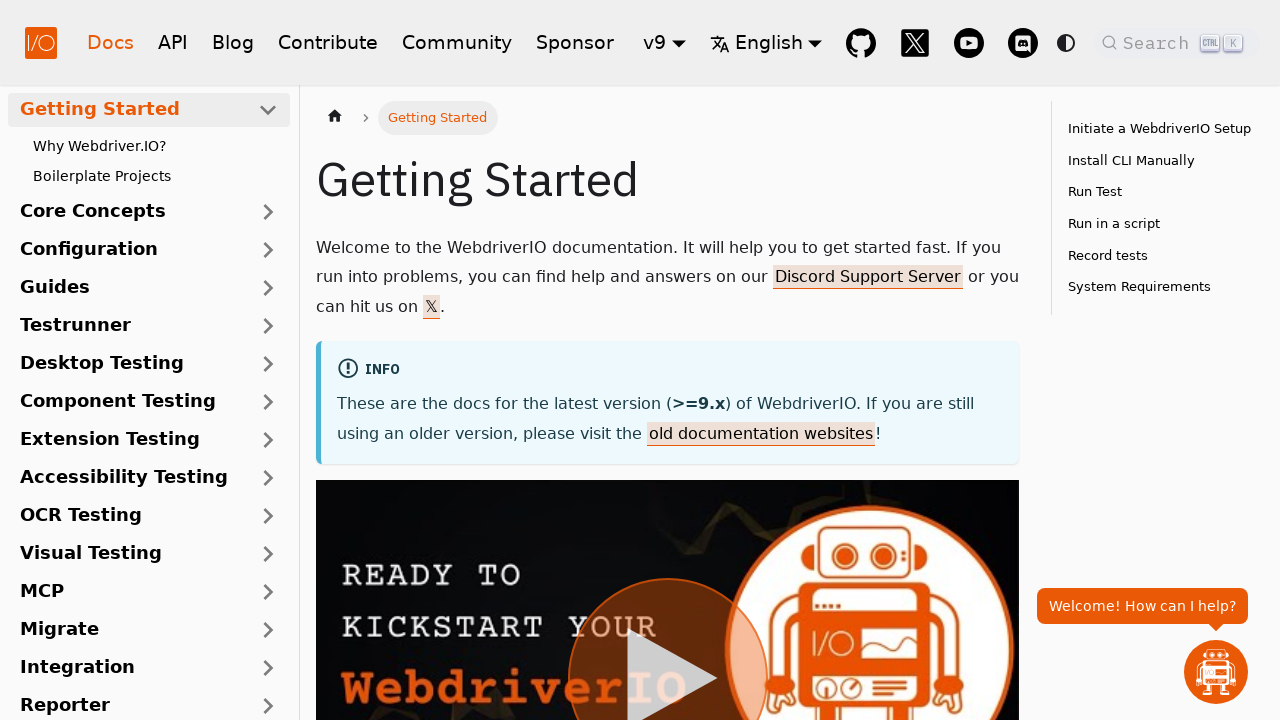

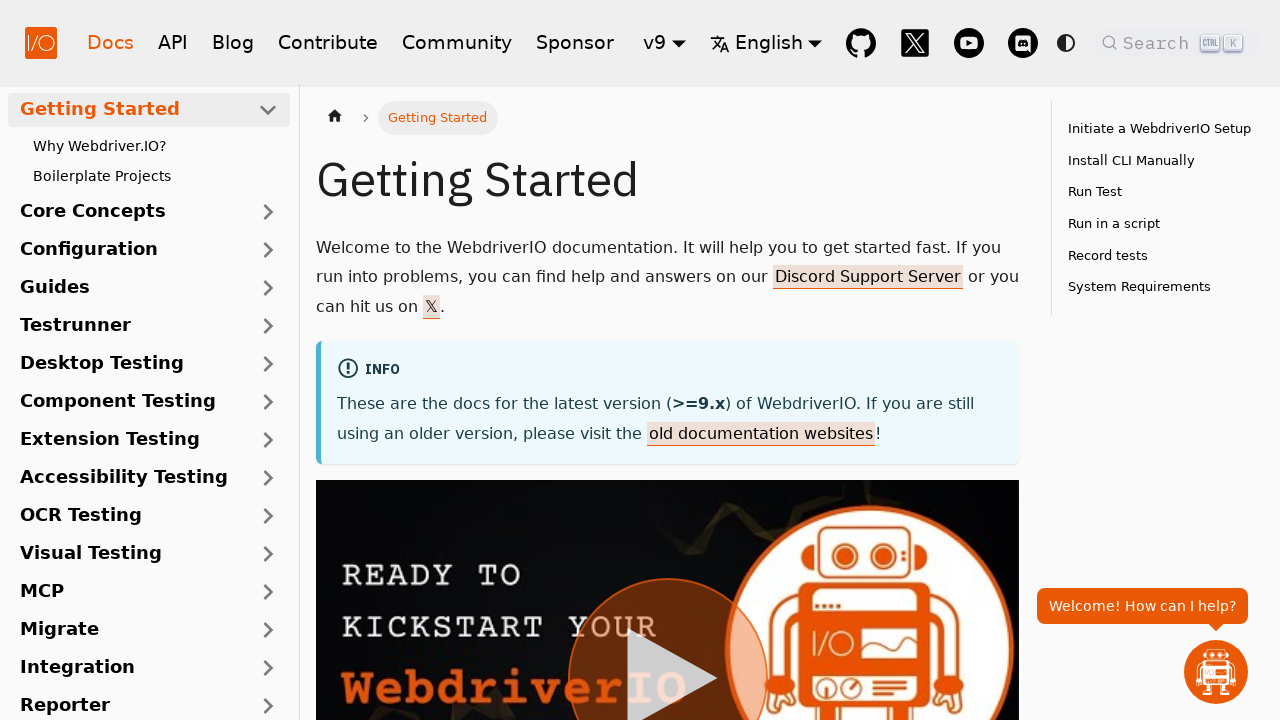